Tests JavaScript confirm dialog by clicking the second button, dismissing the dialog, and verifying the result doesn't contain "successfully"

Starting URL: https://the-internet.herokuapp.com/javascript_alerts

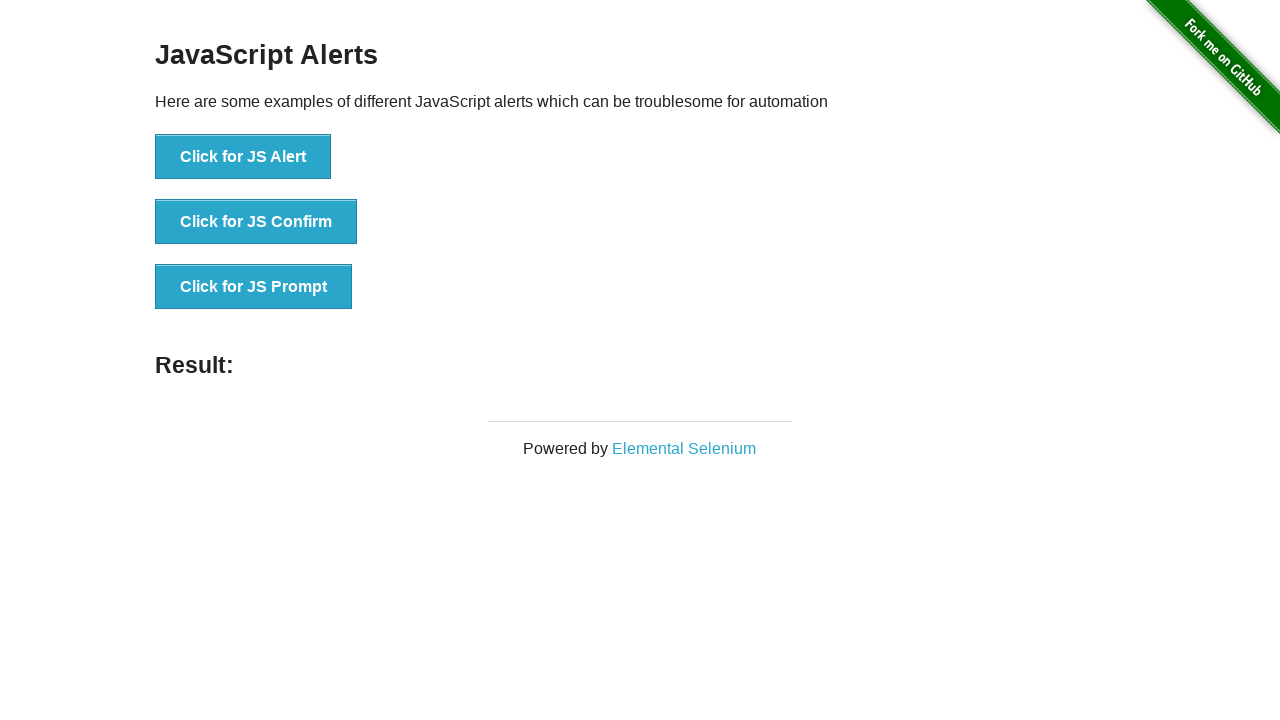

Set up dialog handler to dismiss confirmation dialogs
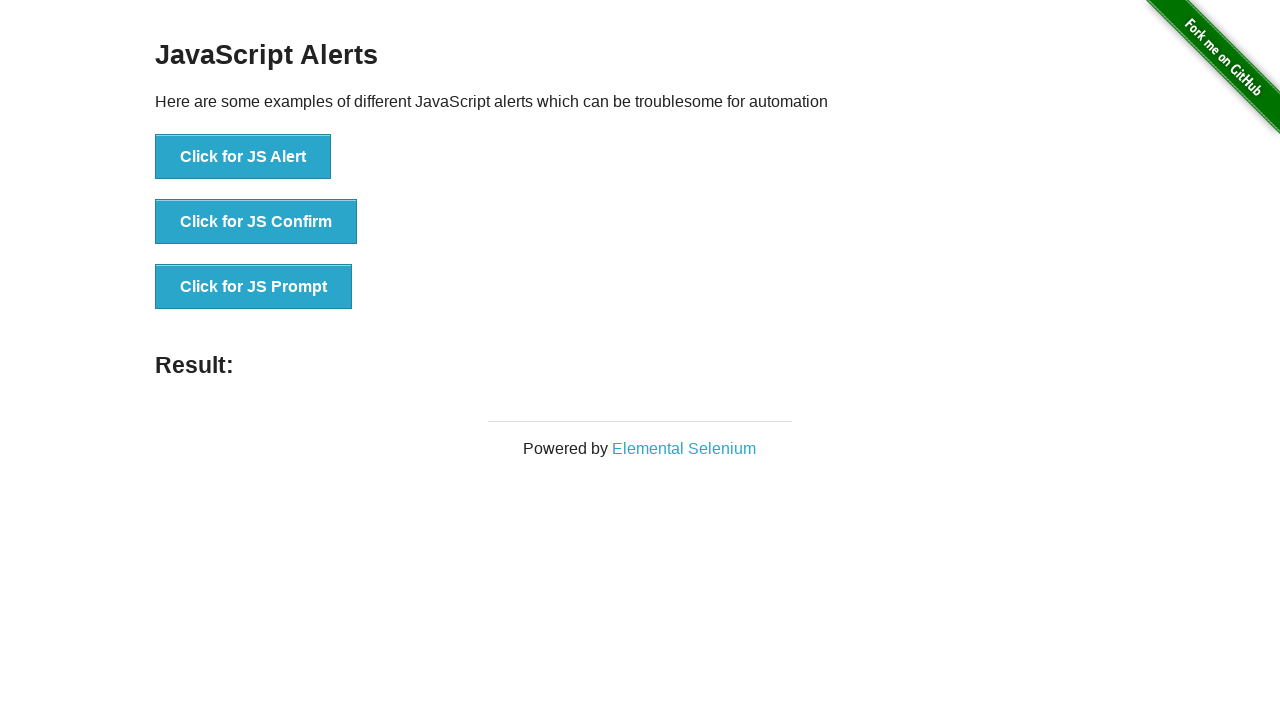

Clicked 'Click for JS Confirm' button to trigger JavaScript confirm dialog at (256, 222) on text='Click for JS Confirm'
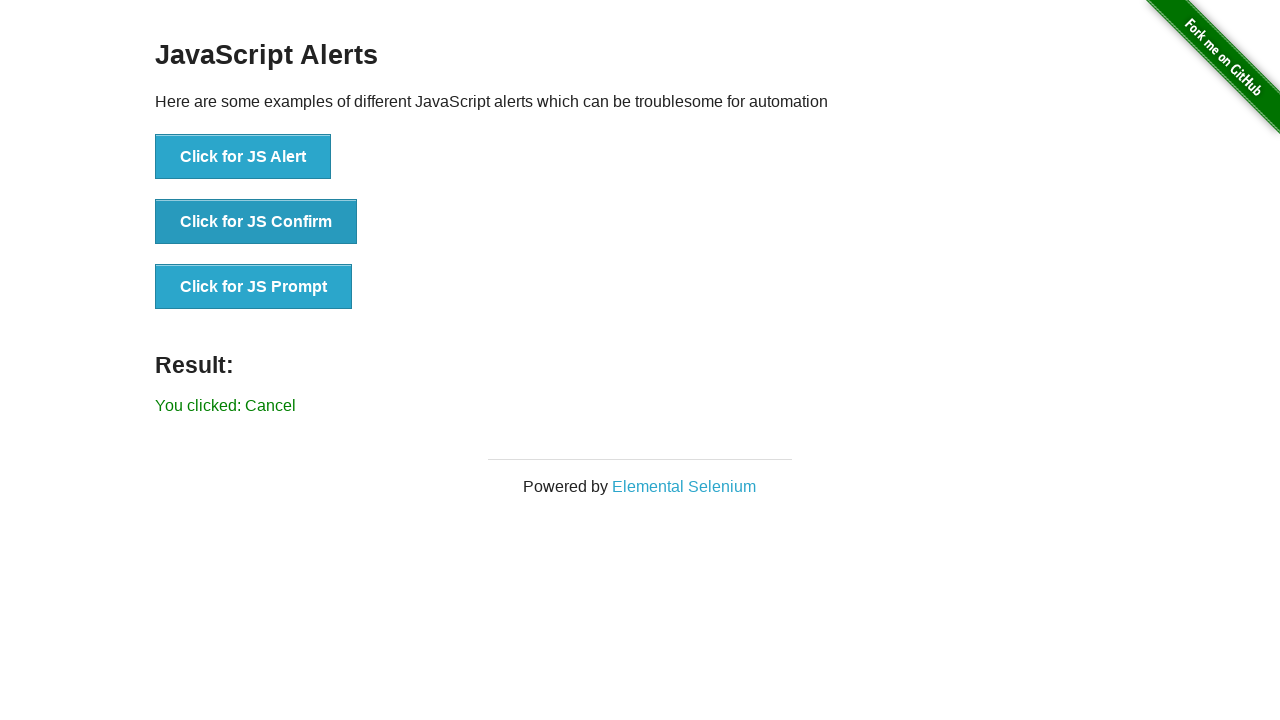

Located result element with ID 'result'
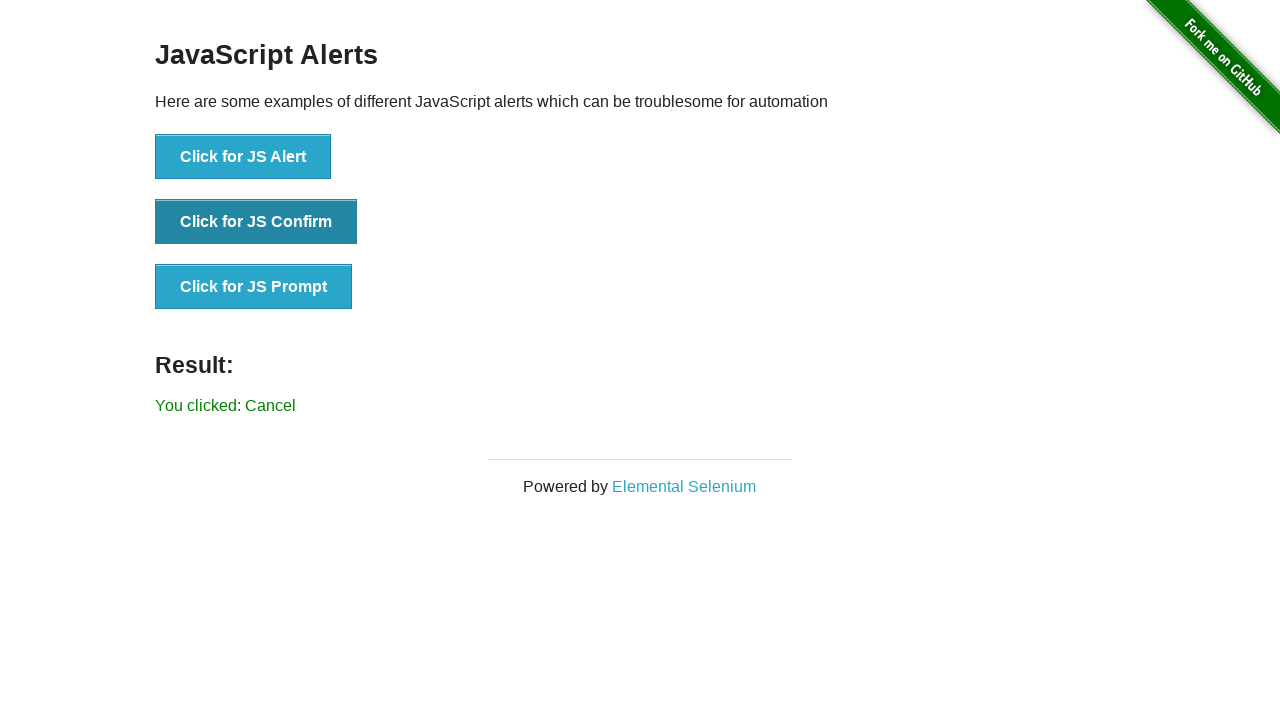

Retrieved text content from result element
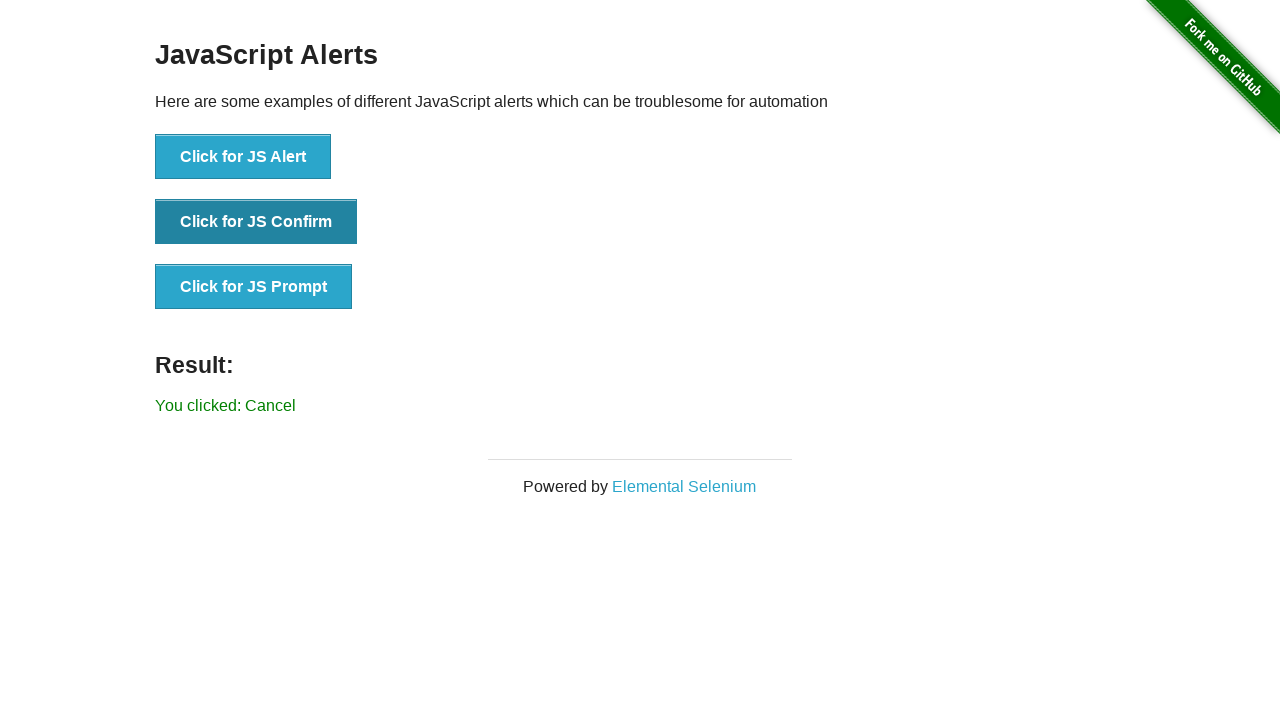

Verified that result text does not contain 'successfully' - dialog was successfully dismissed
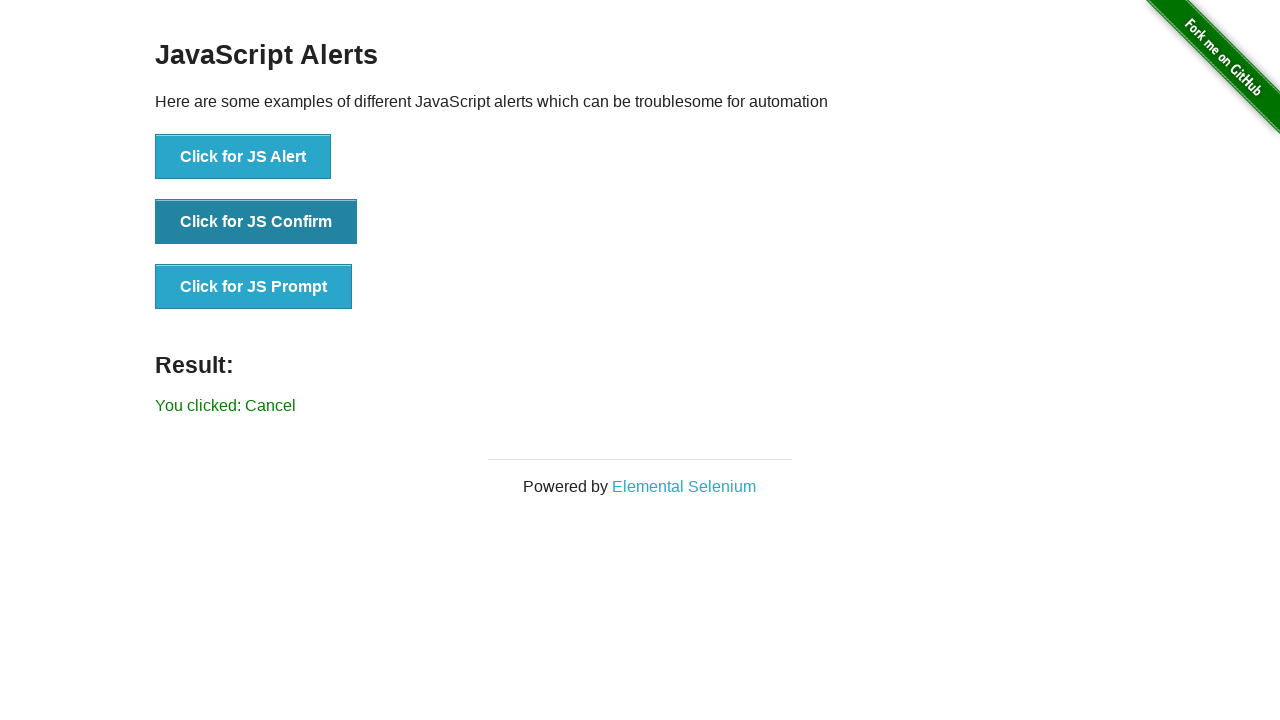

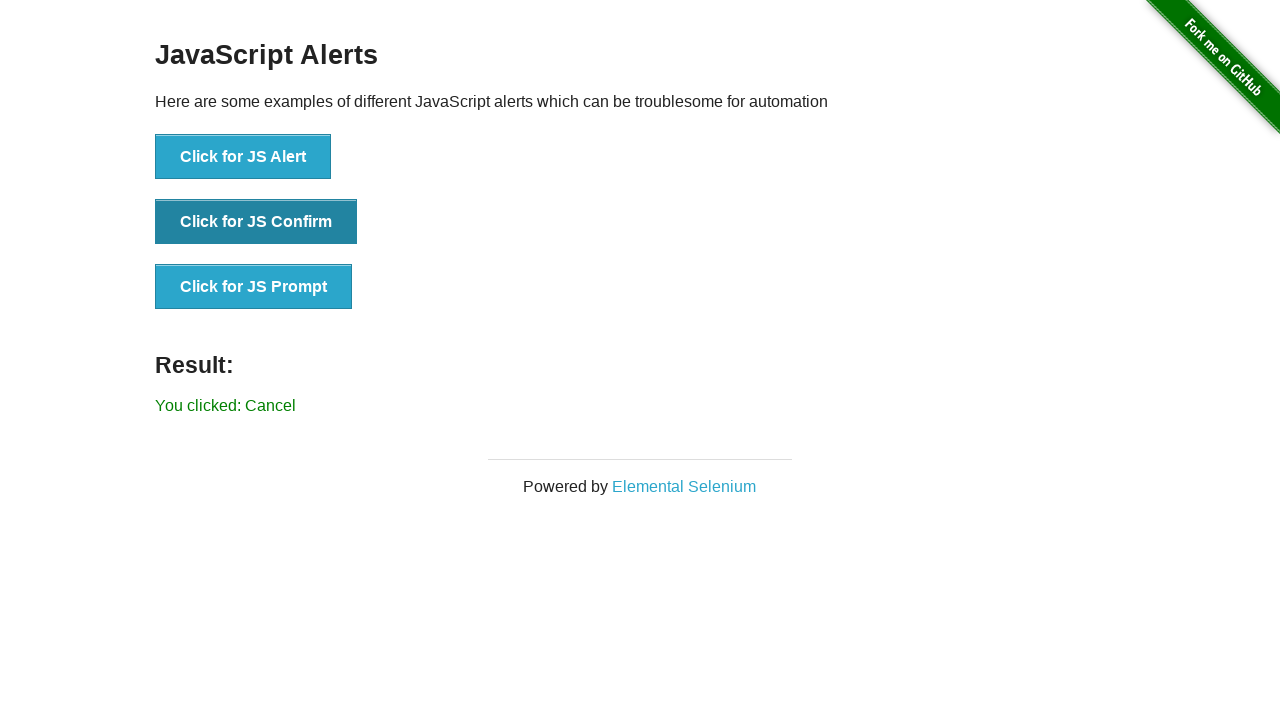